Tests mortgage calculator form by entering home value, selecting percentage option, and entering down payment percentage

Starting URL: https://www.mortgagecalculator.org

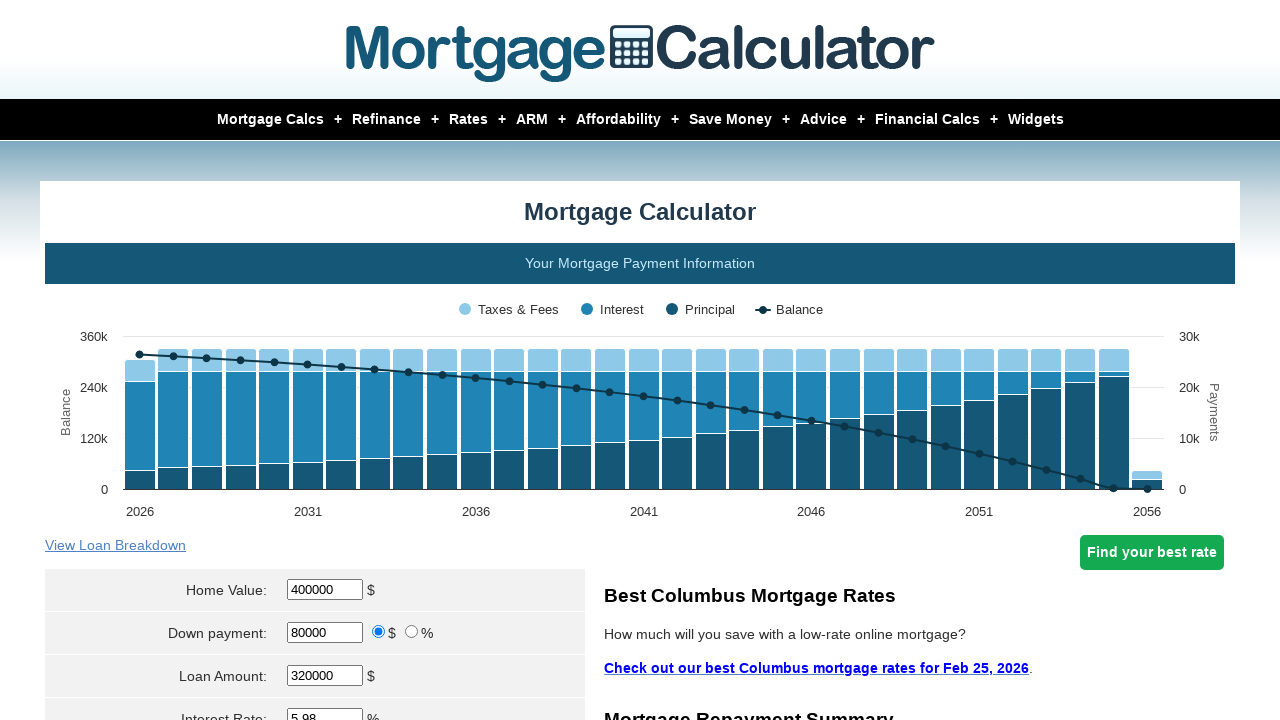

Clicked on home value field (first click) at (325, 590) on #homeval
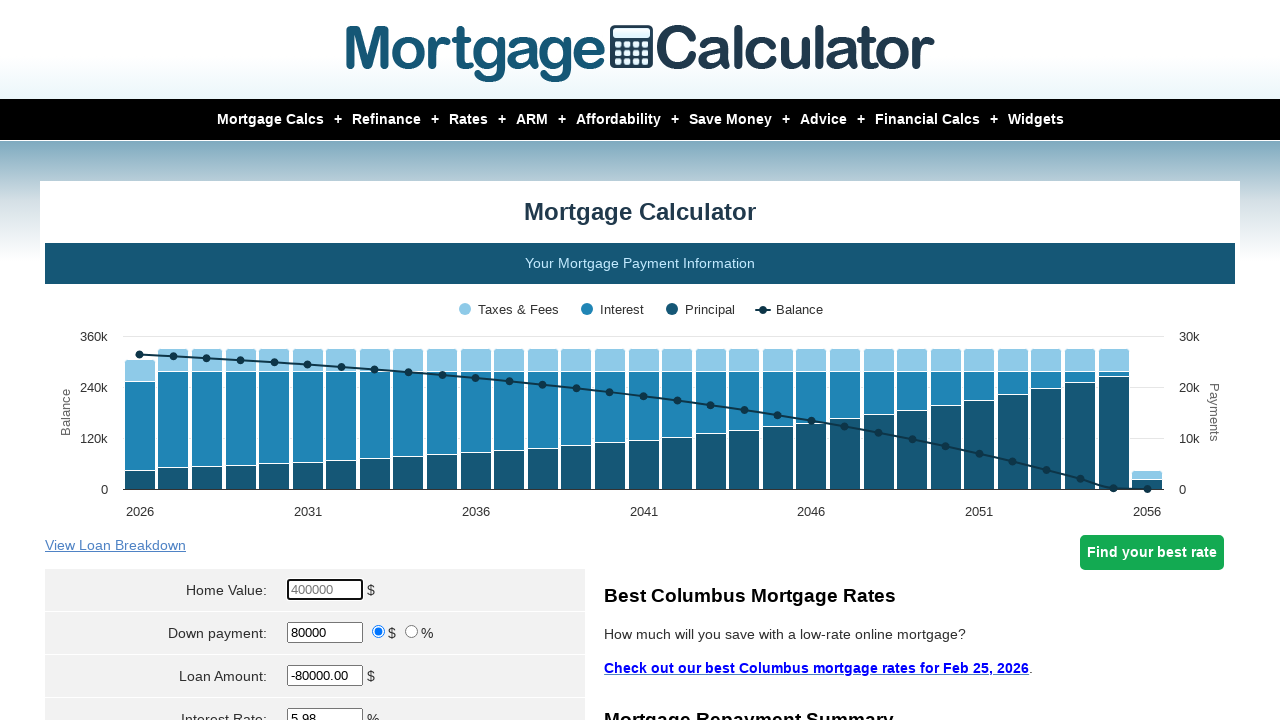

Clicked on home value field (second click) at (325, 590) on #homeval
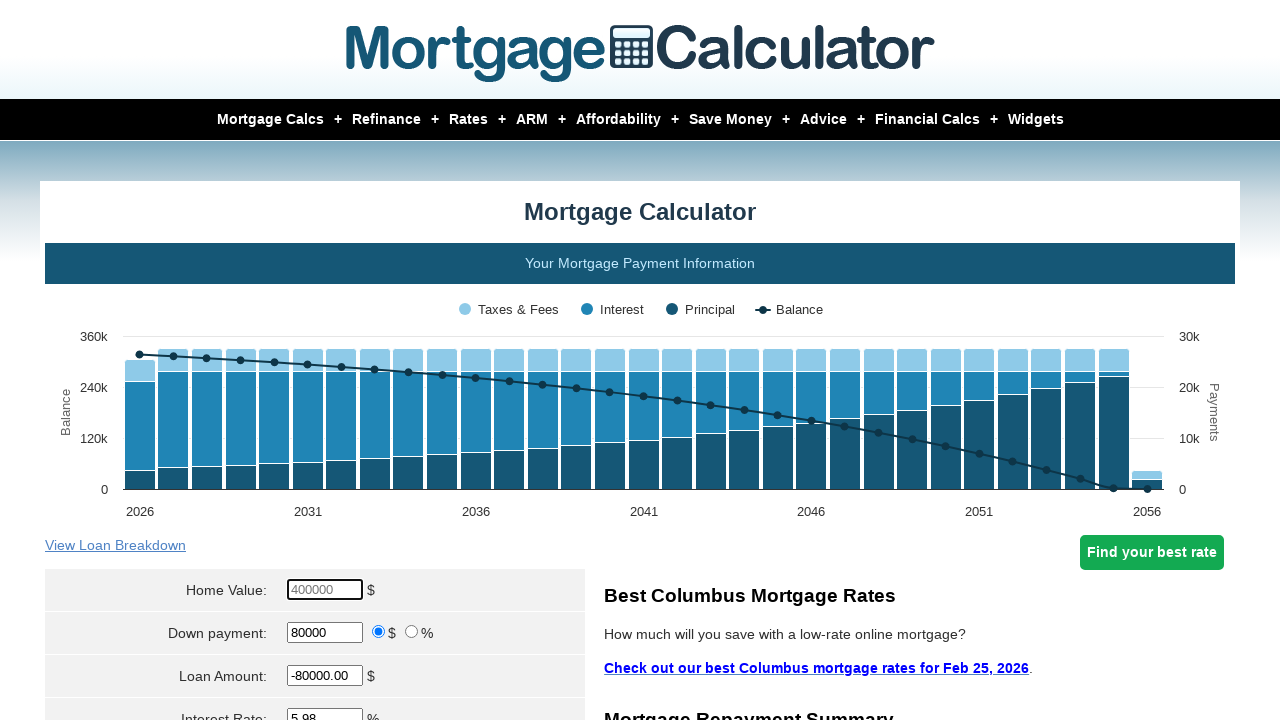

Entered home value of $45,000 on #homeval
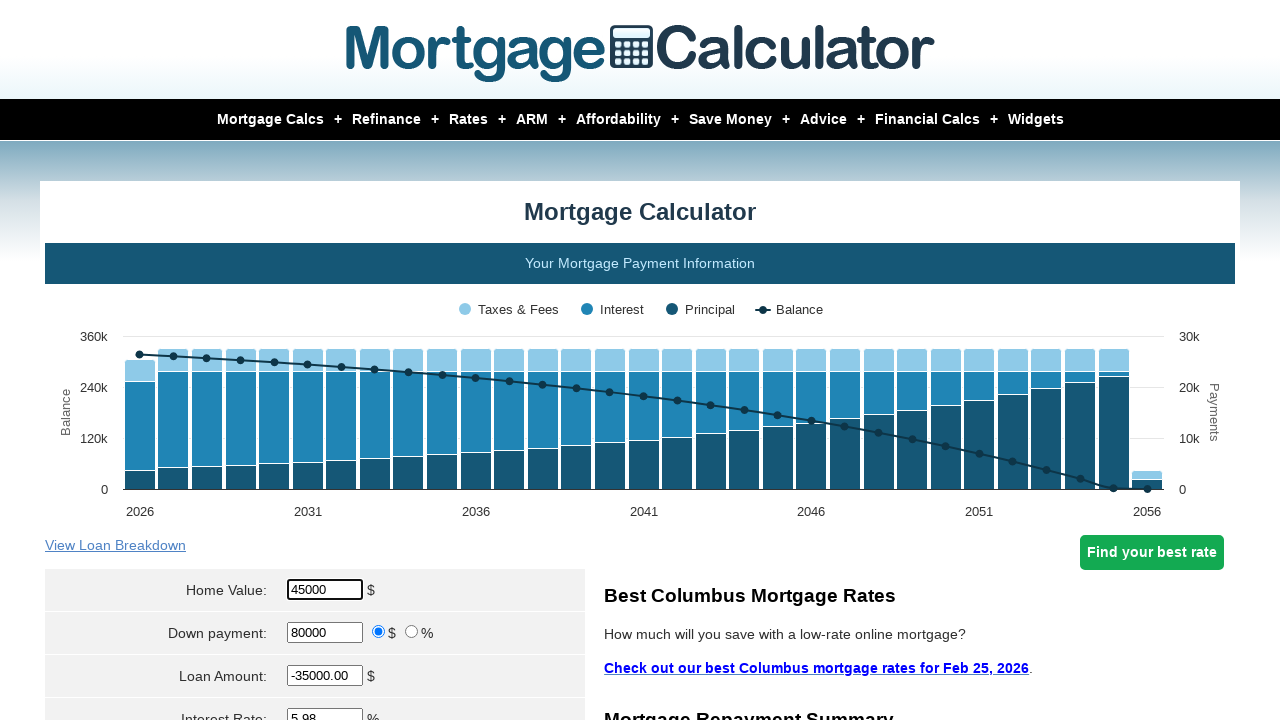

Selected percentage option for down payment at (412, 632) on input[value='percent']
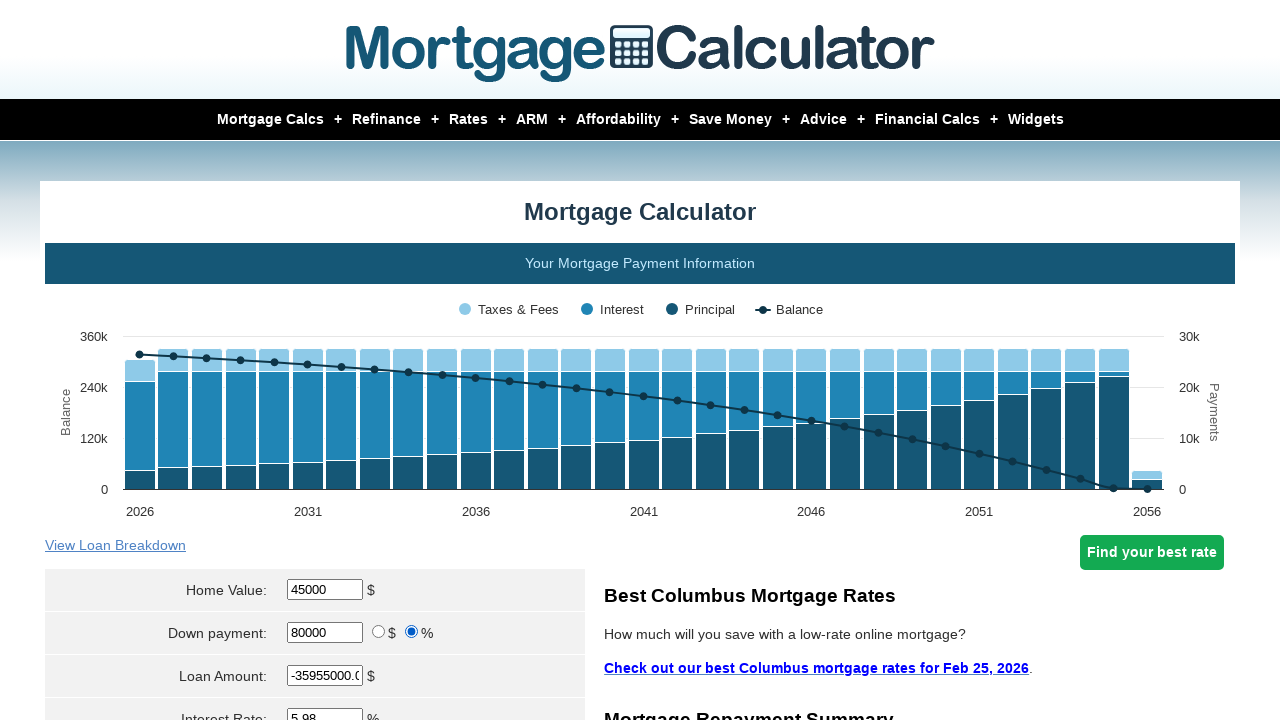

Clicked on down payment field at (325, 632) on #downpayment
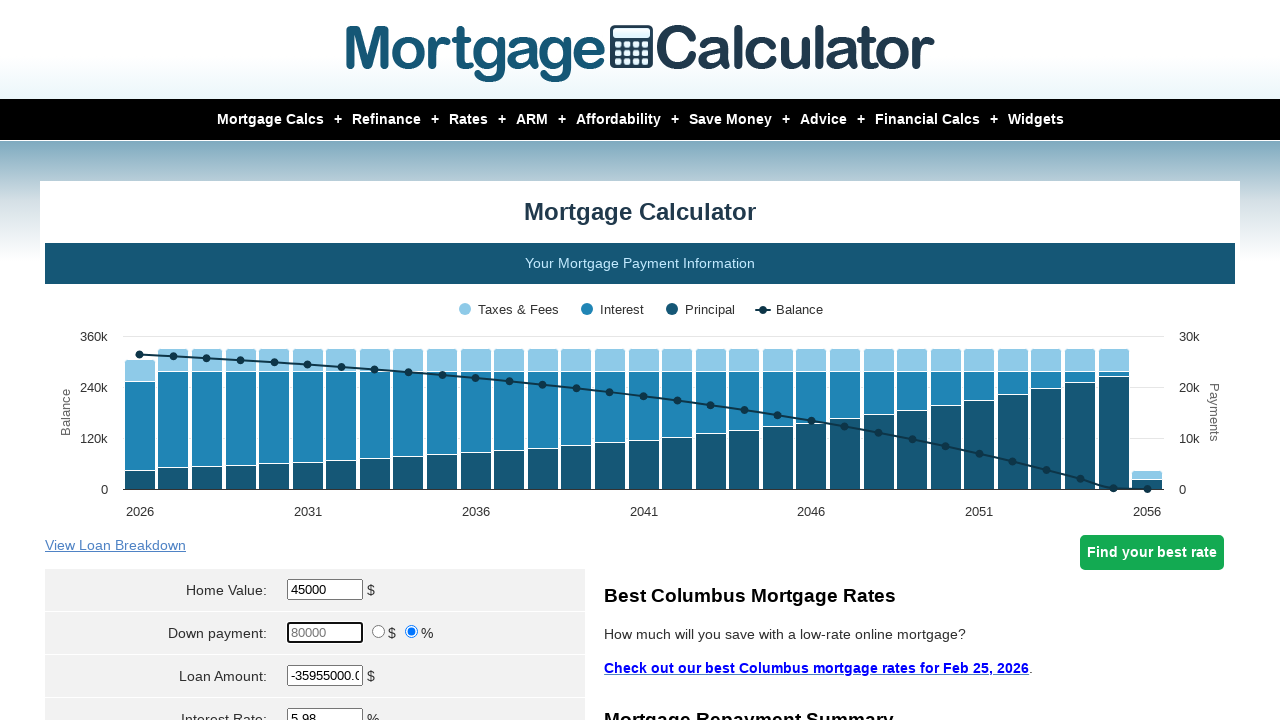

Cleared down payment field on #downpayment
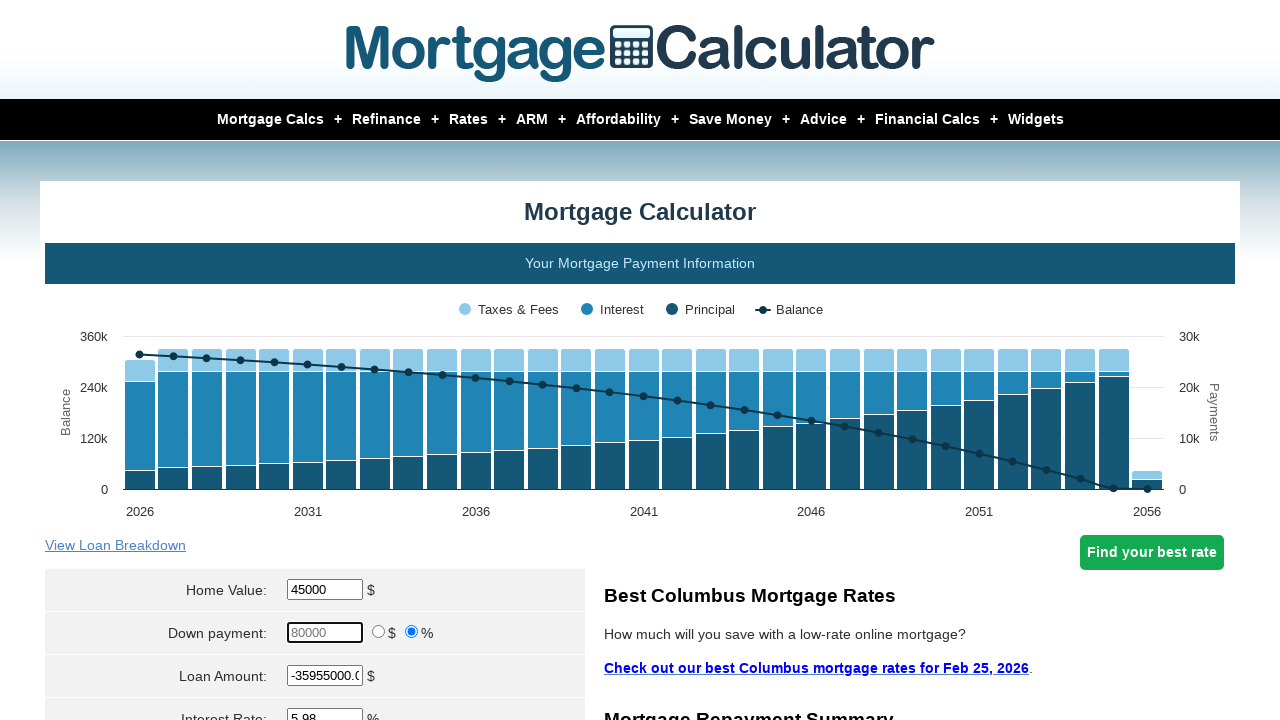

Entered down payment percentage of 5% on #downpayment
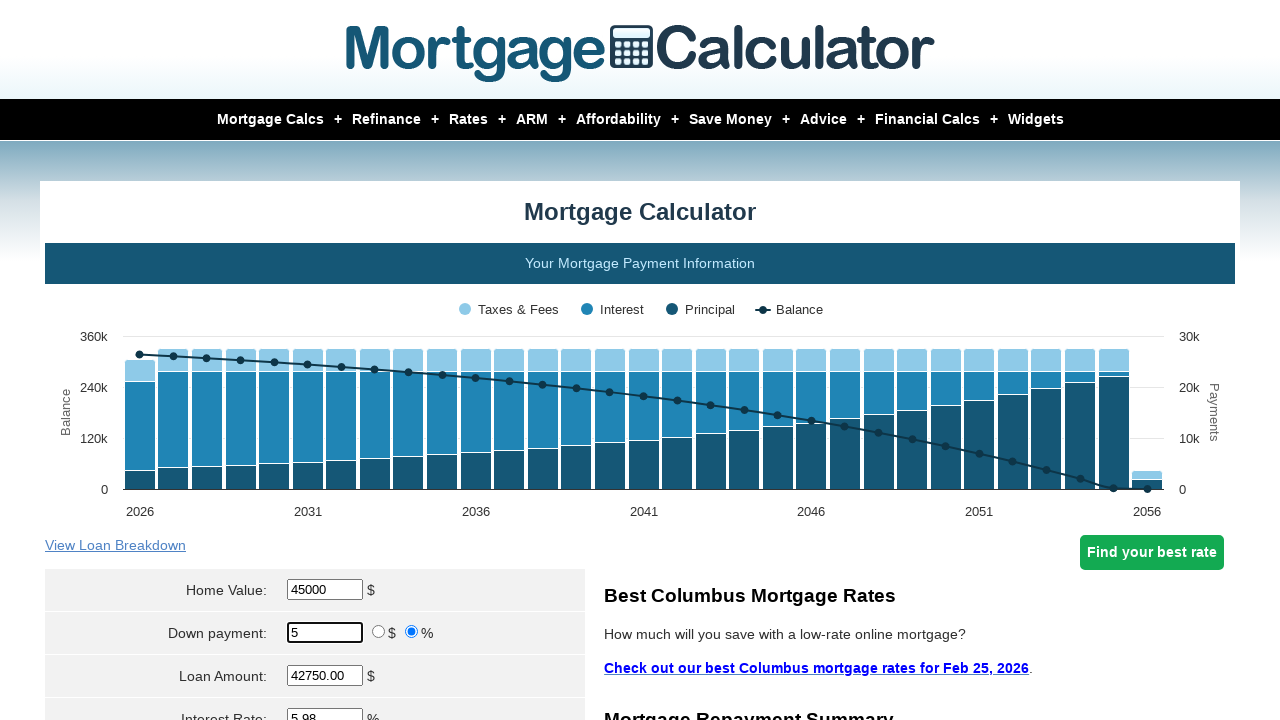

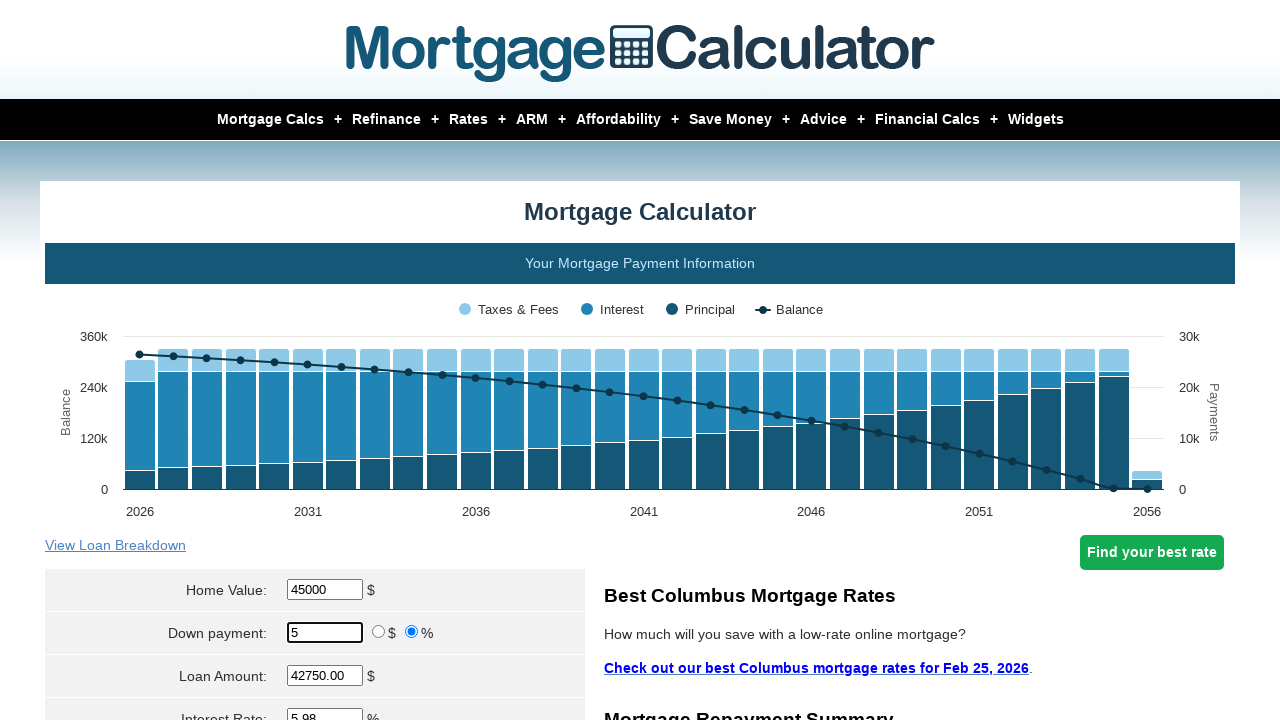